Tests dynamic loading functionality by clicking Start button and verifying "Hello World!" text appears using implicit wait

Starting URL: http://the-internet.herokuapp.com/dynamic_loading/2

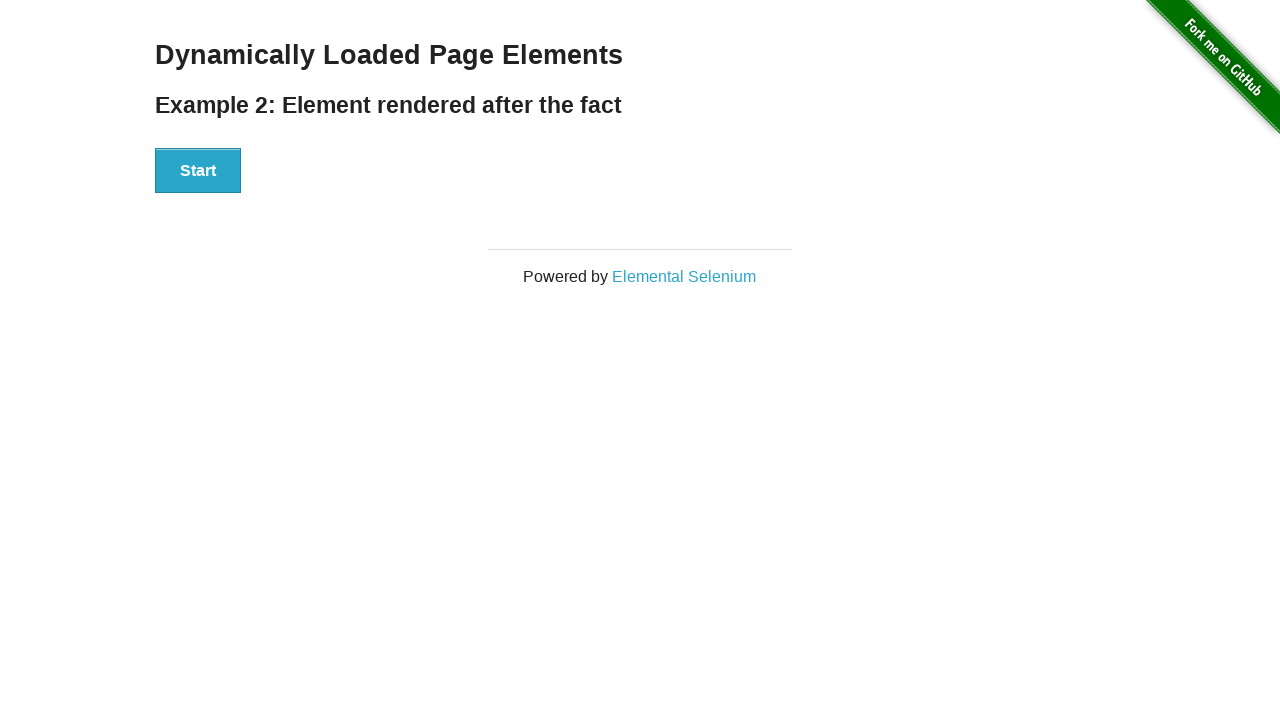

Clicked the 'Start' button to initiate dynamic loading at (198, 171) on xpath=//button[text()='Start']
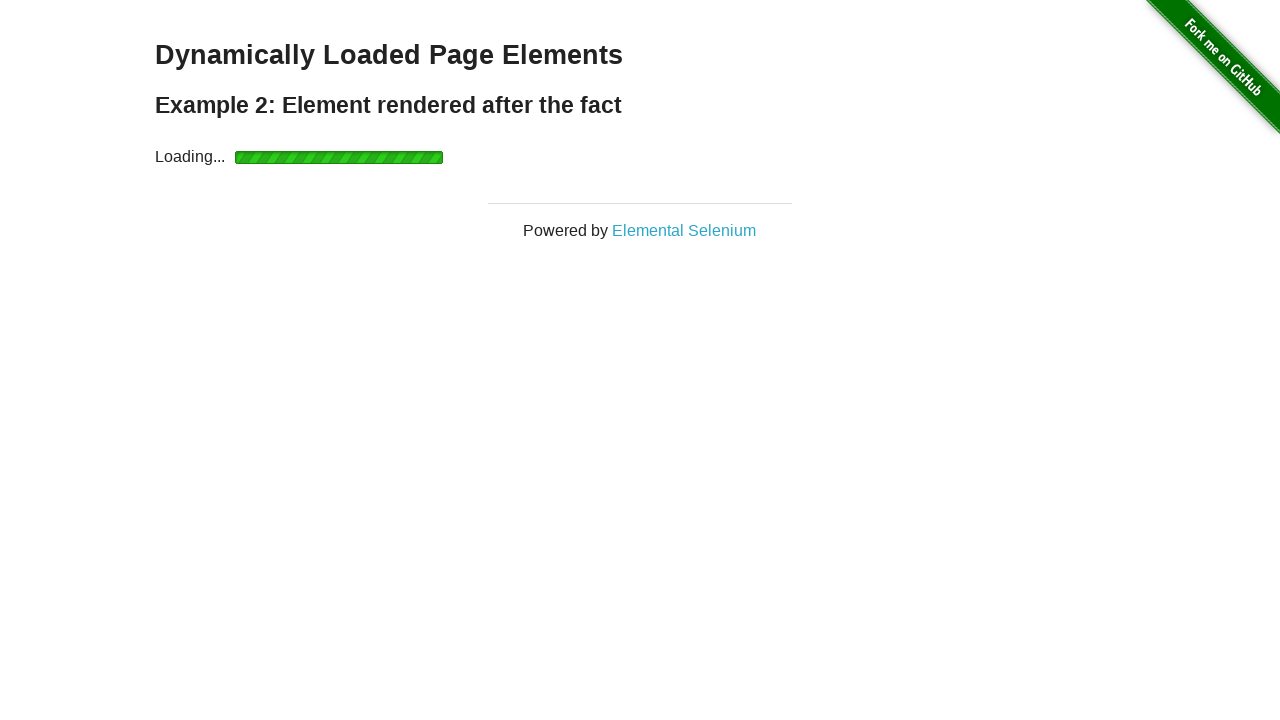

Verified 'Hello World!' text appeared using implicit wait
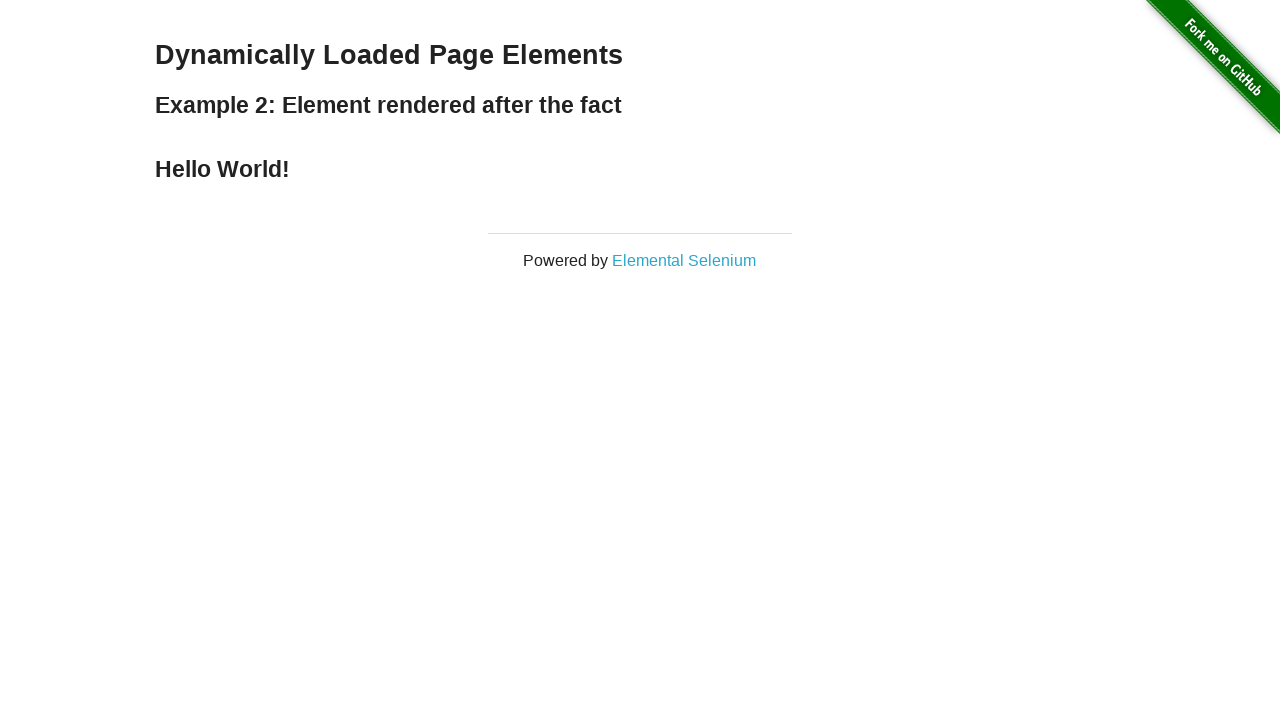

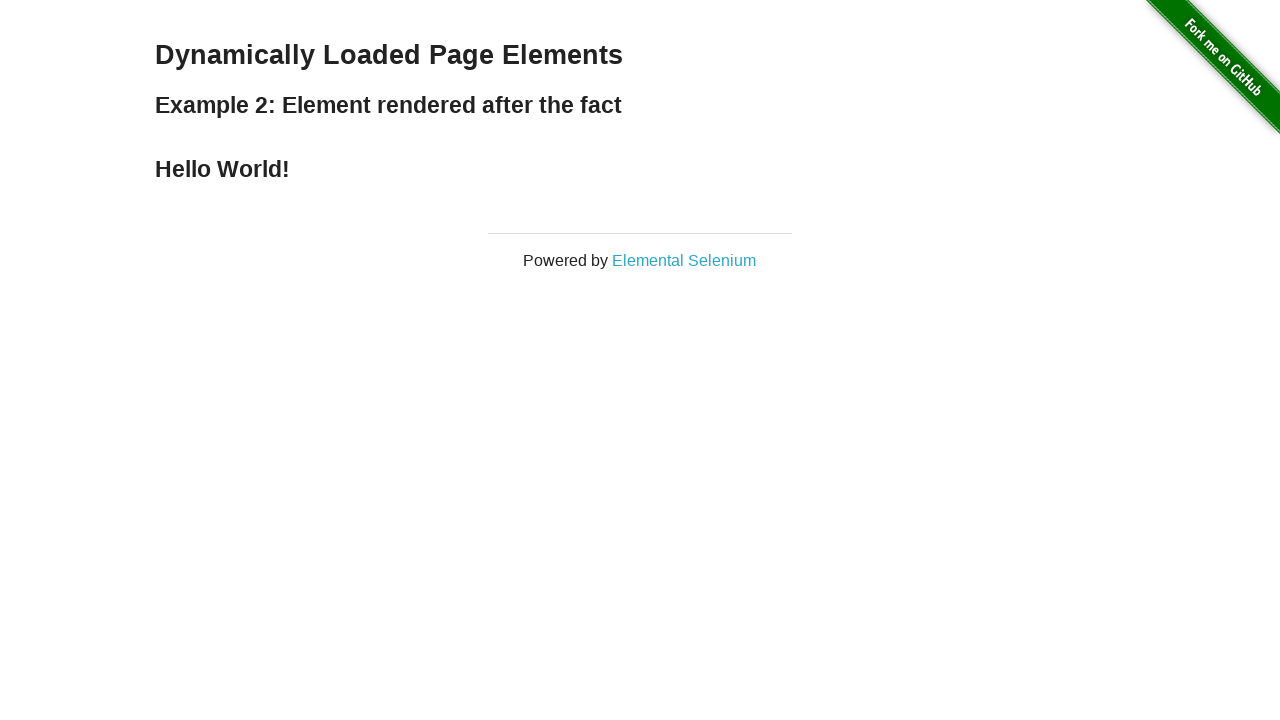